Navigates to the ETV channels homepage and verifies that links are present on the page

Starting URL: https://www.etv.co.in/channels/home

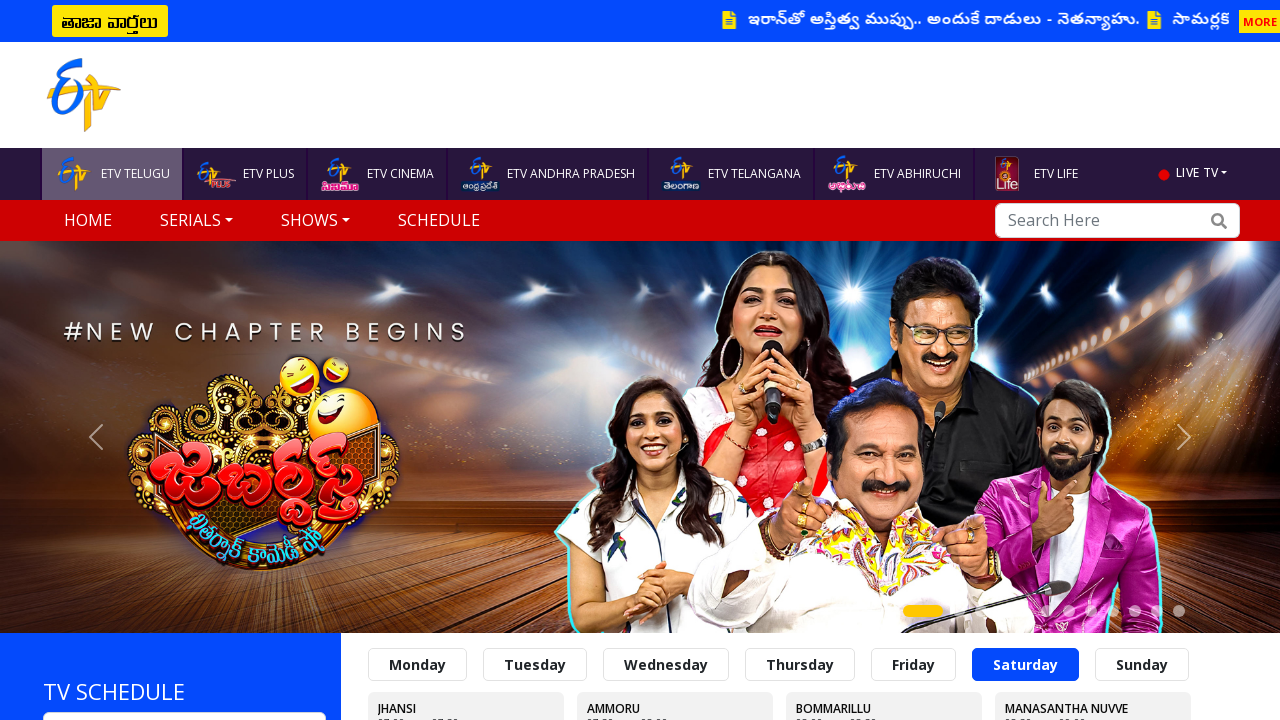

Waited for page to fully load (networkidle)
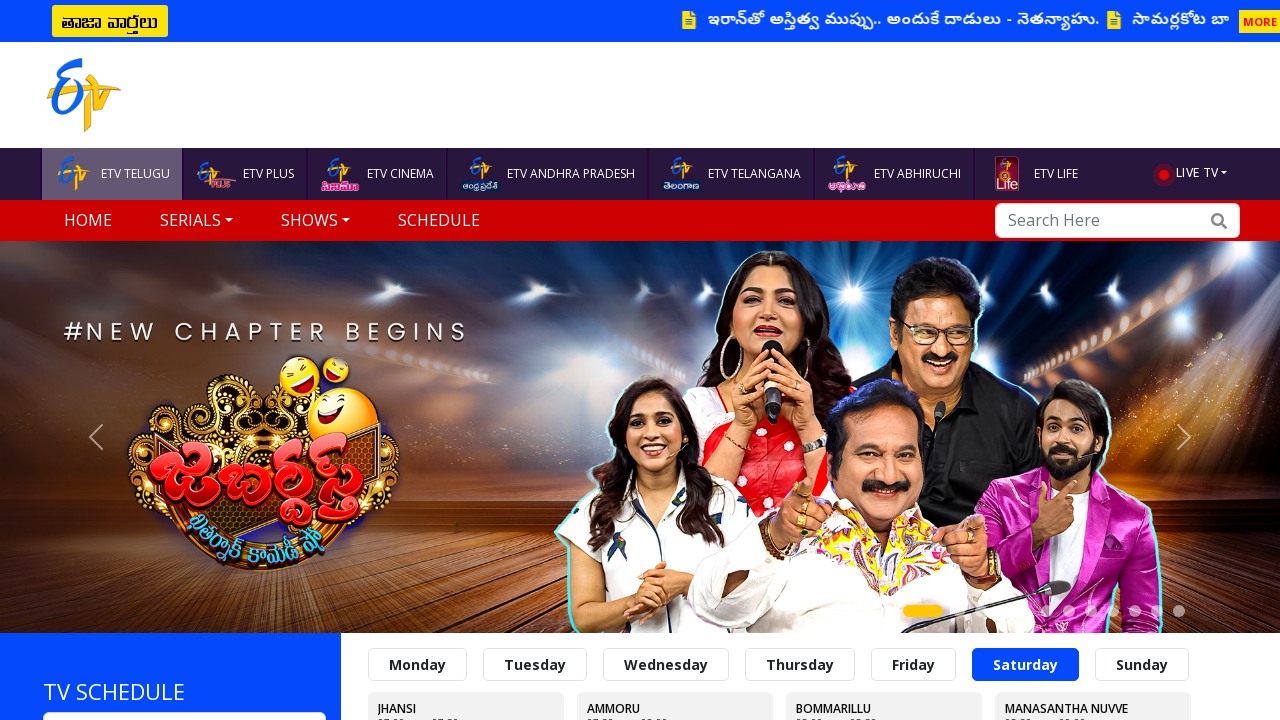

Waited for links to be present on the page
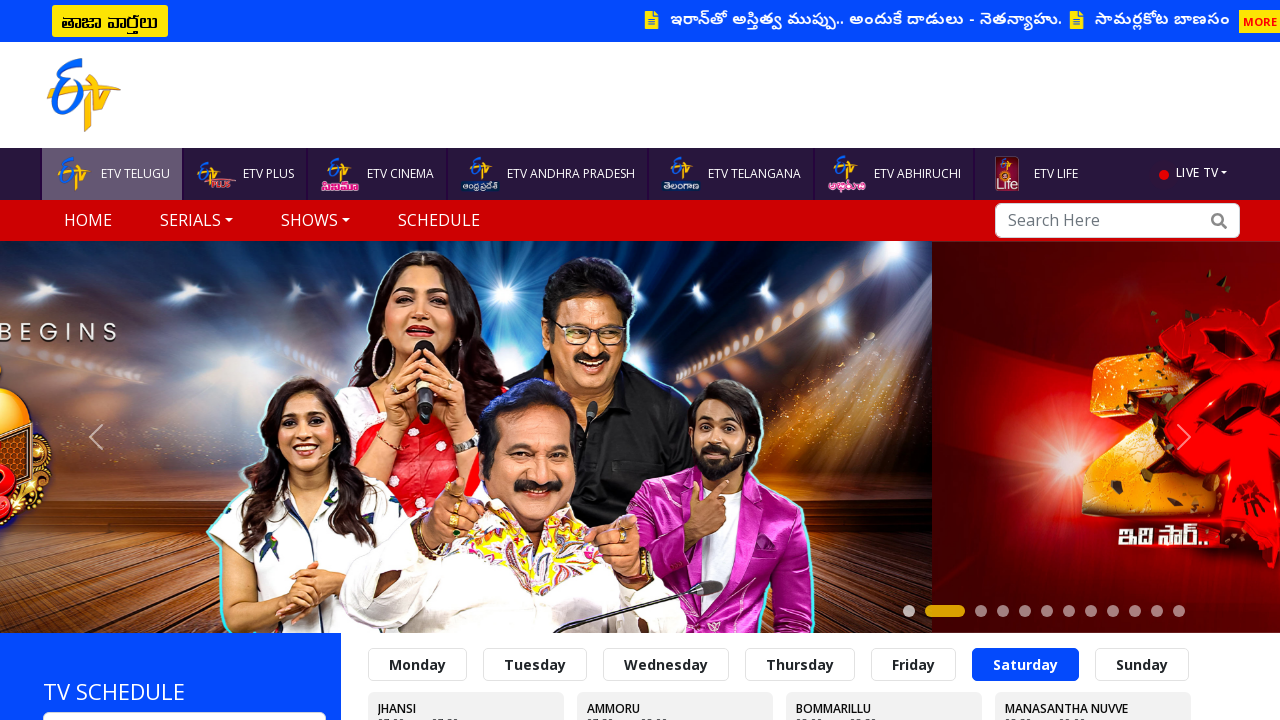

Located all links on the page
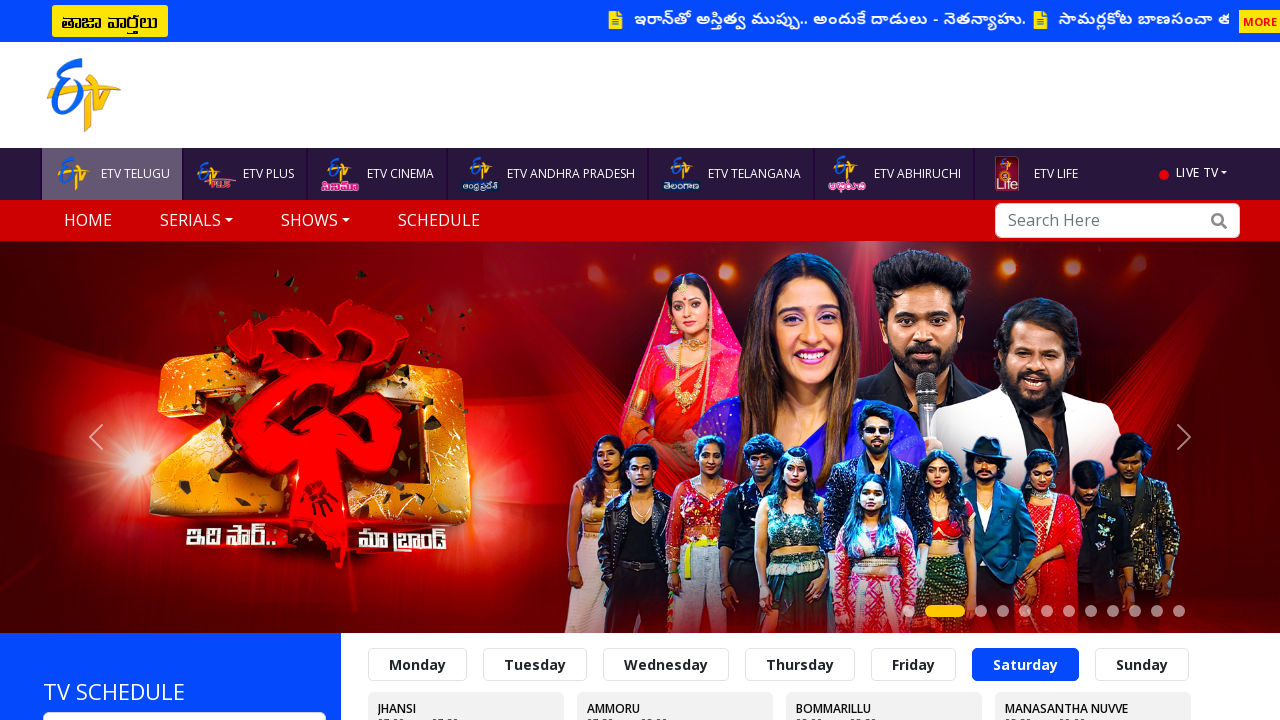

Verified that links are present on the ETV channels homepage
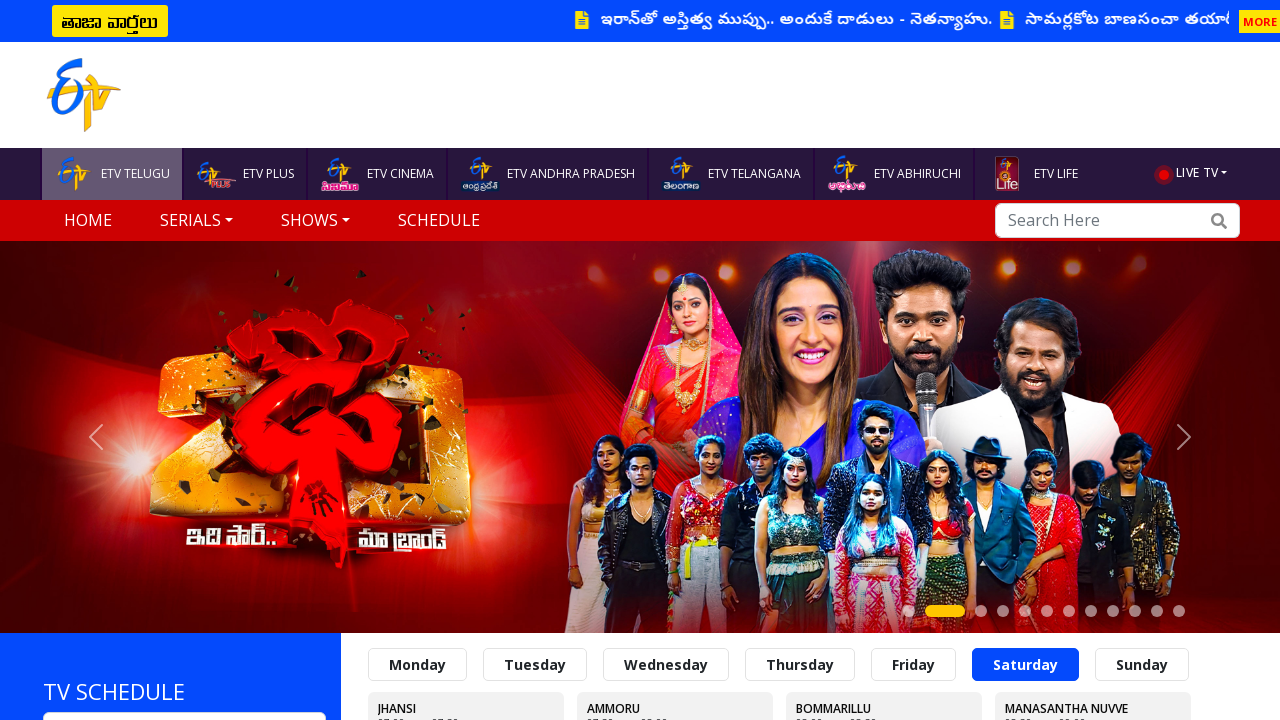

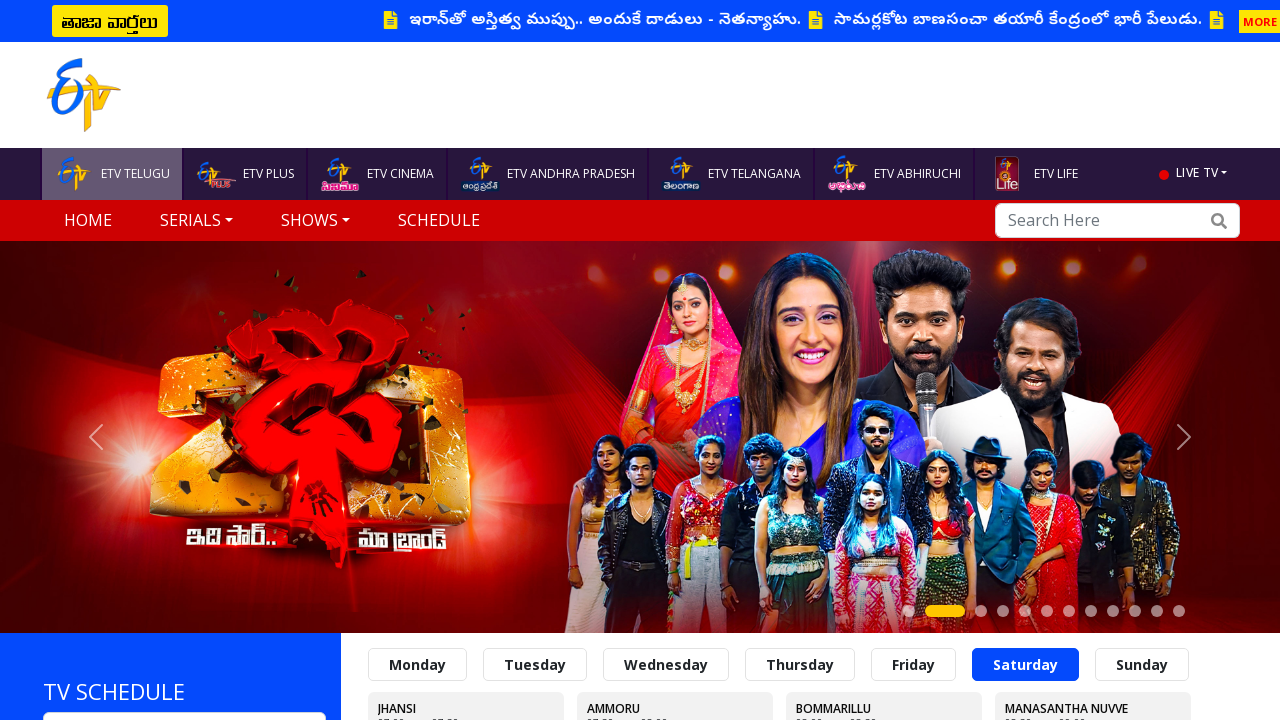